Tests the login form validation by attempting to submit without entering any credentials, verifying that the appropriate error message "Username is required" is displayed.

Starting URL: https://www.saucedemo.com/

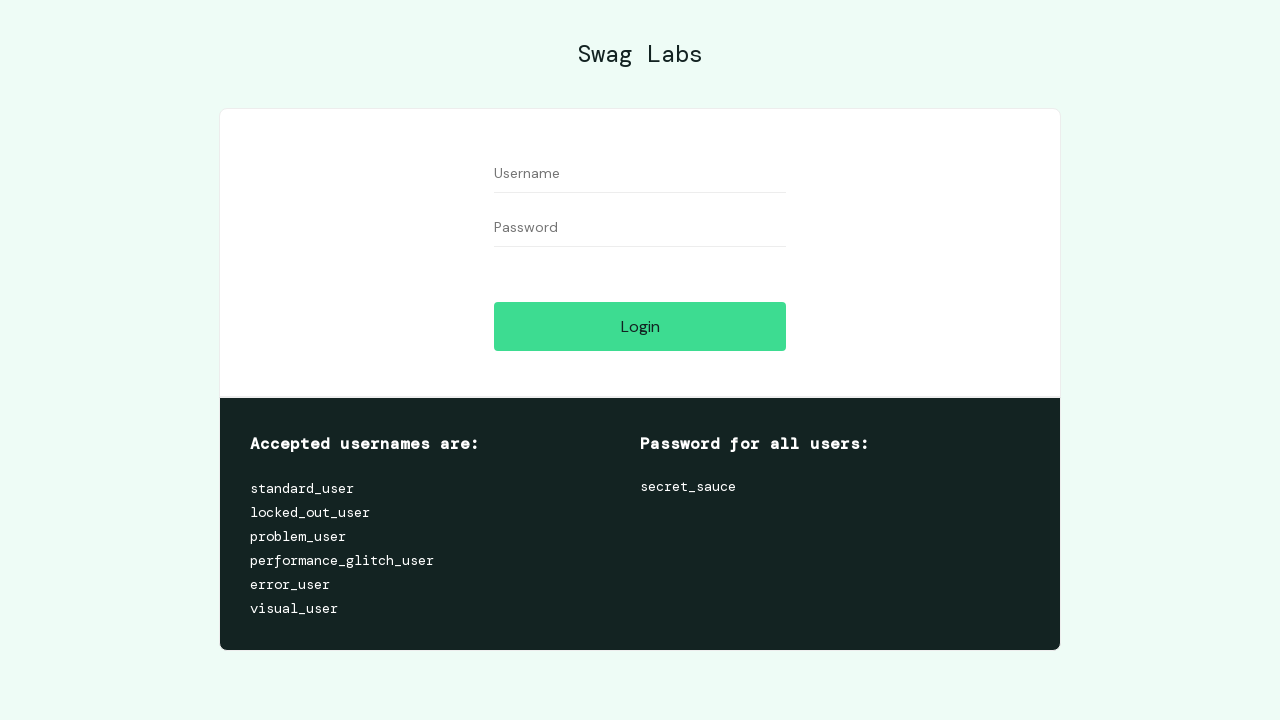

Set viewport size to 1280x680
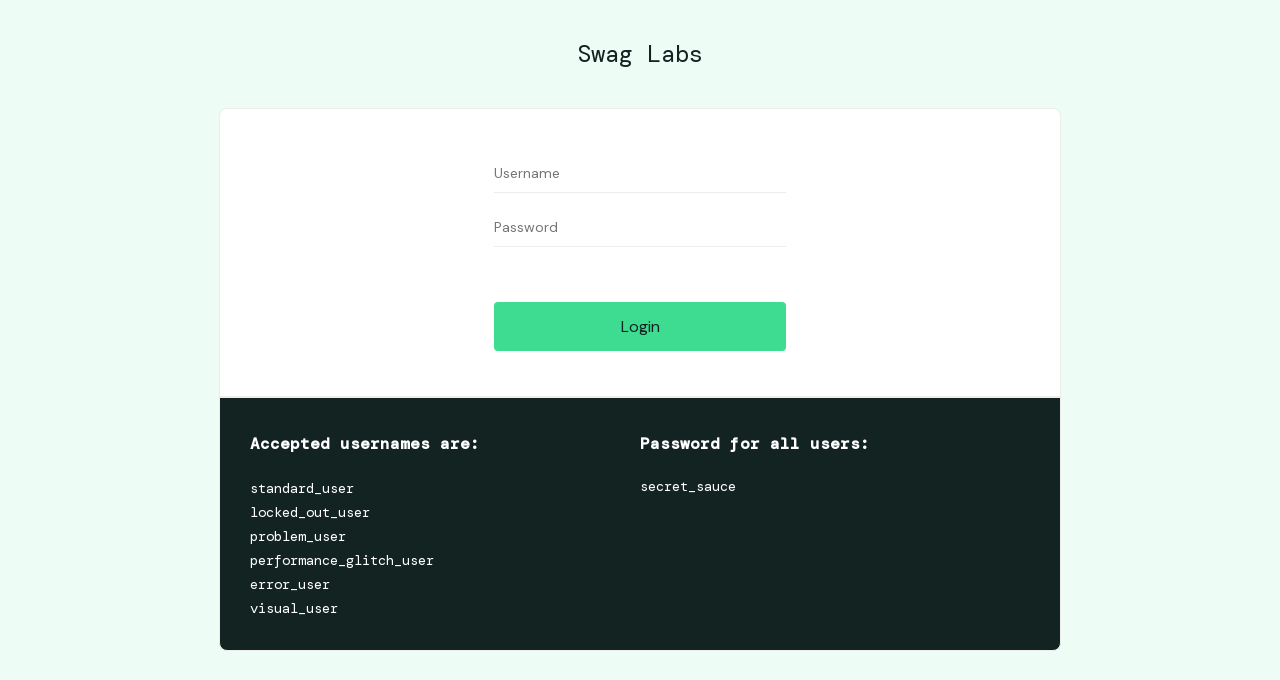

Clicked on username field without entering credentials at (640, 174) on [data-test='username']
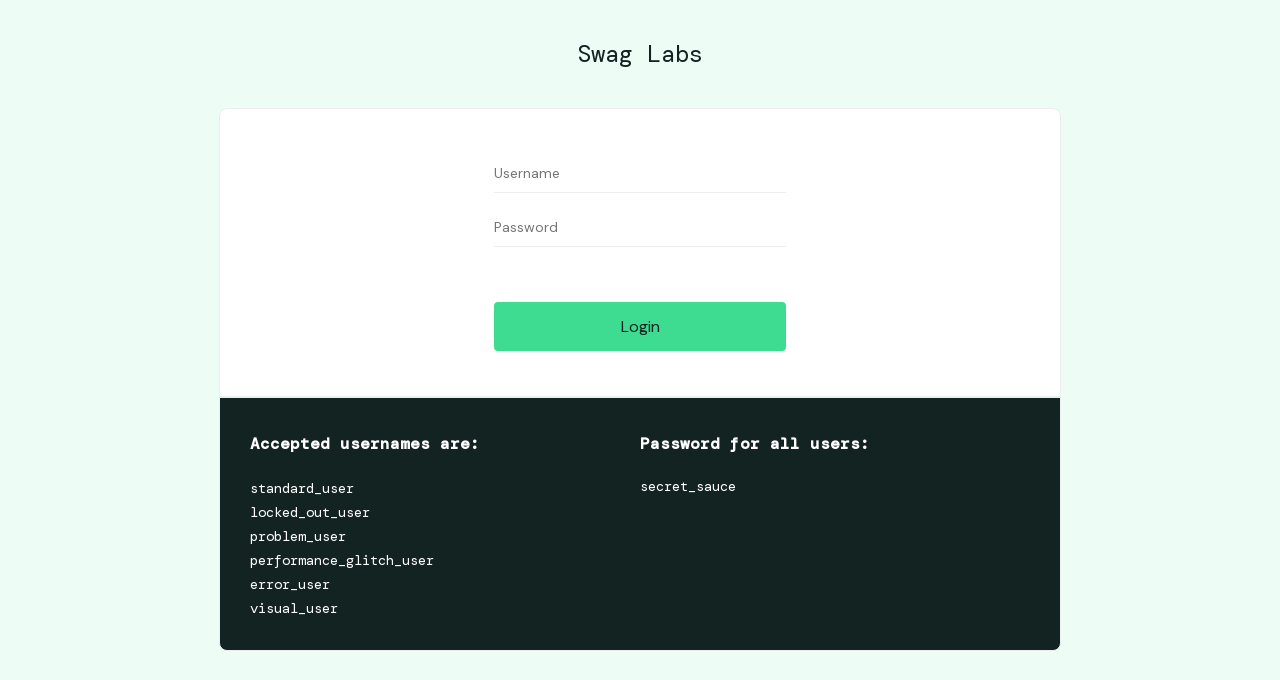

Username field is visible
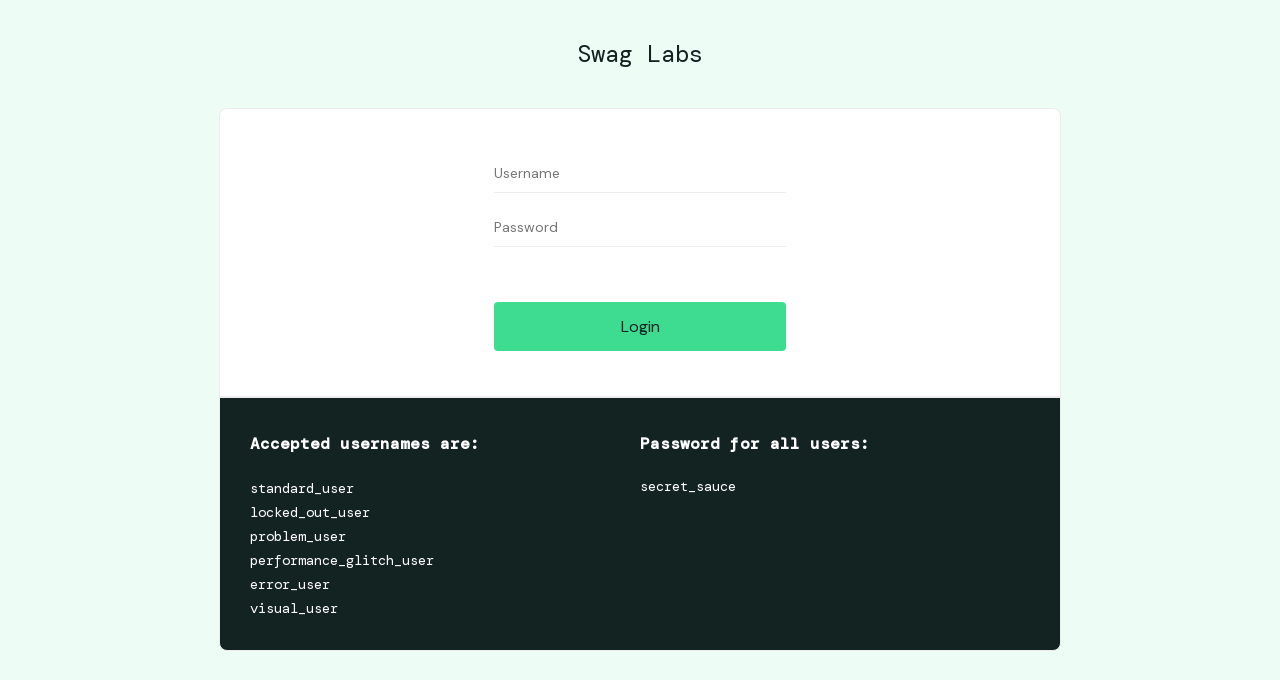

Clicked on password field without entering credentials at (640, 228) on [data-test='password']
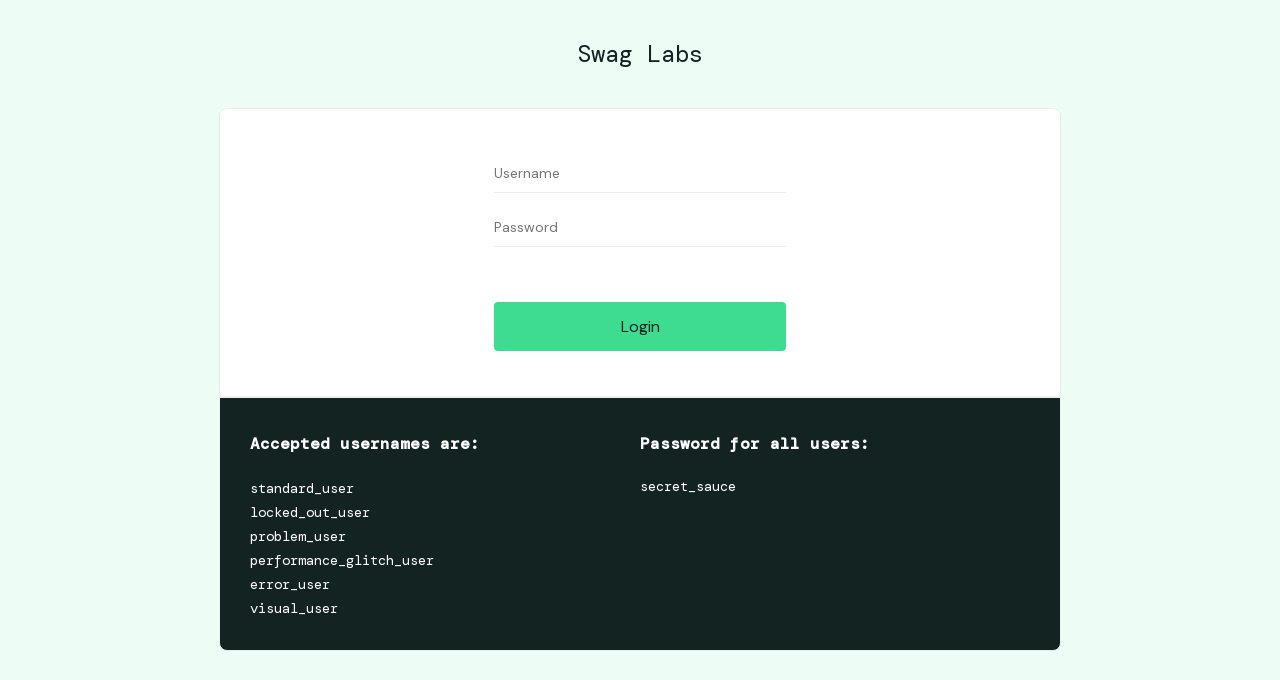

Password field is visible
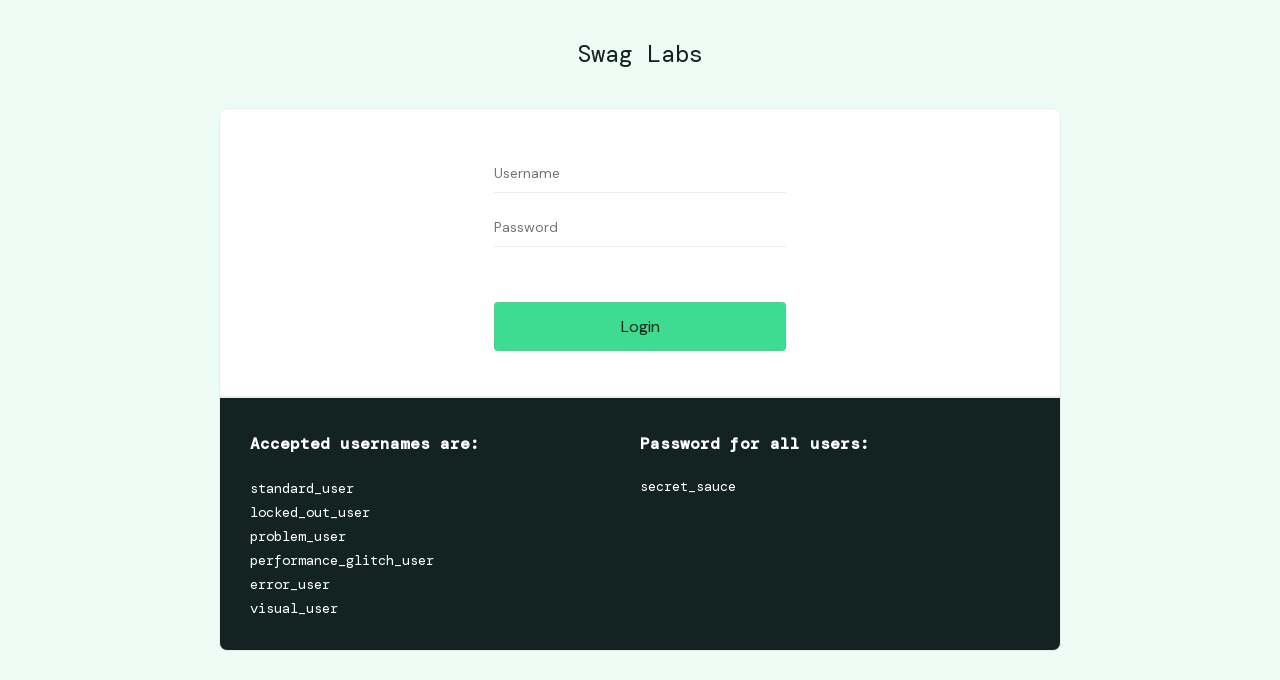

Login button is visible
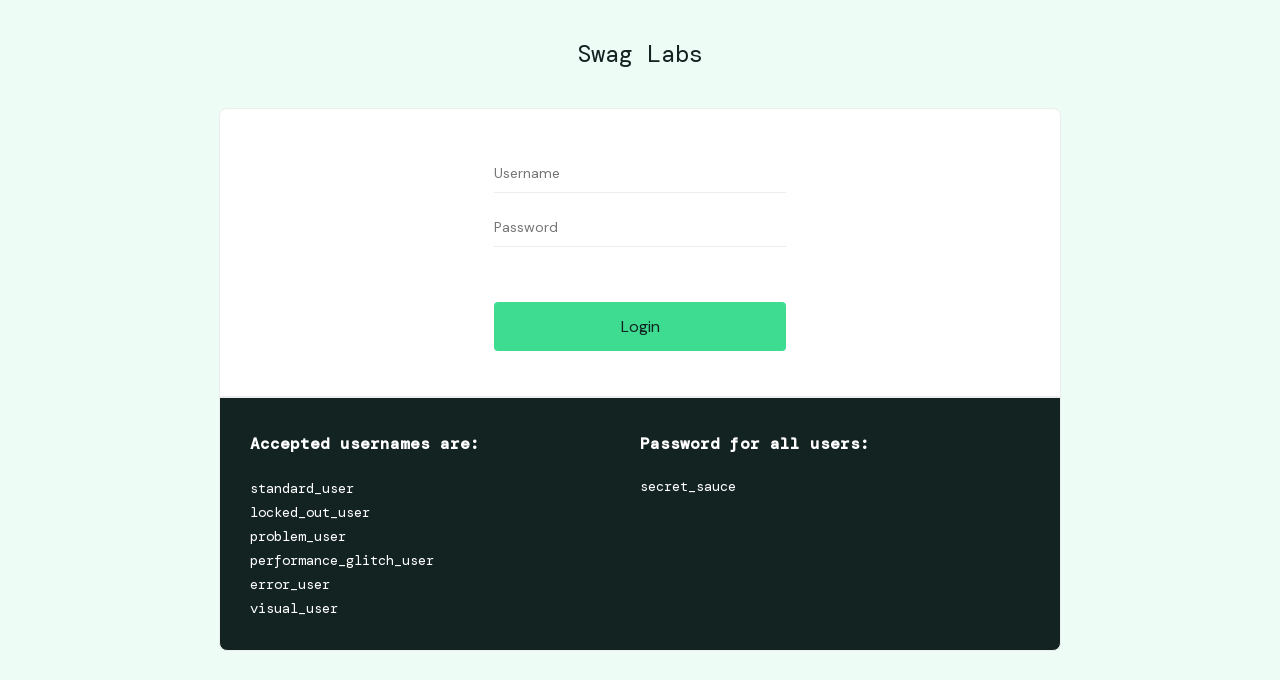

Clicked login button with empty credentials at (640, 326) on [data-test='login-button']
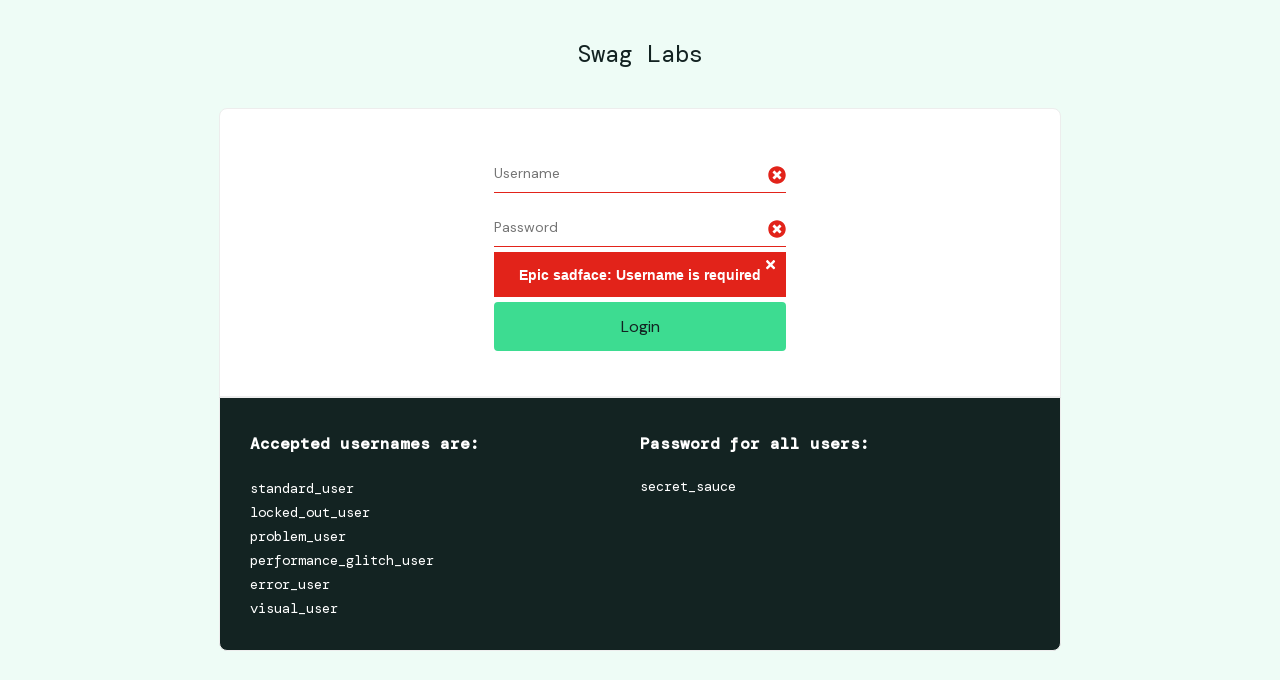

Error message appeared on screen
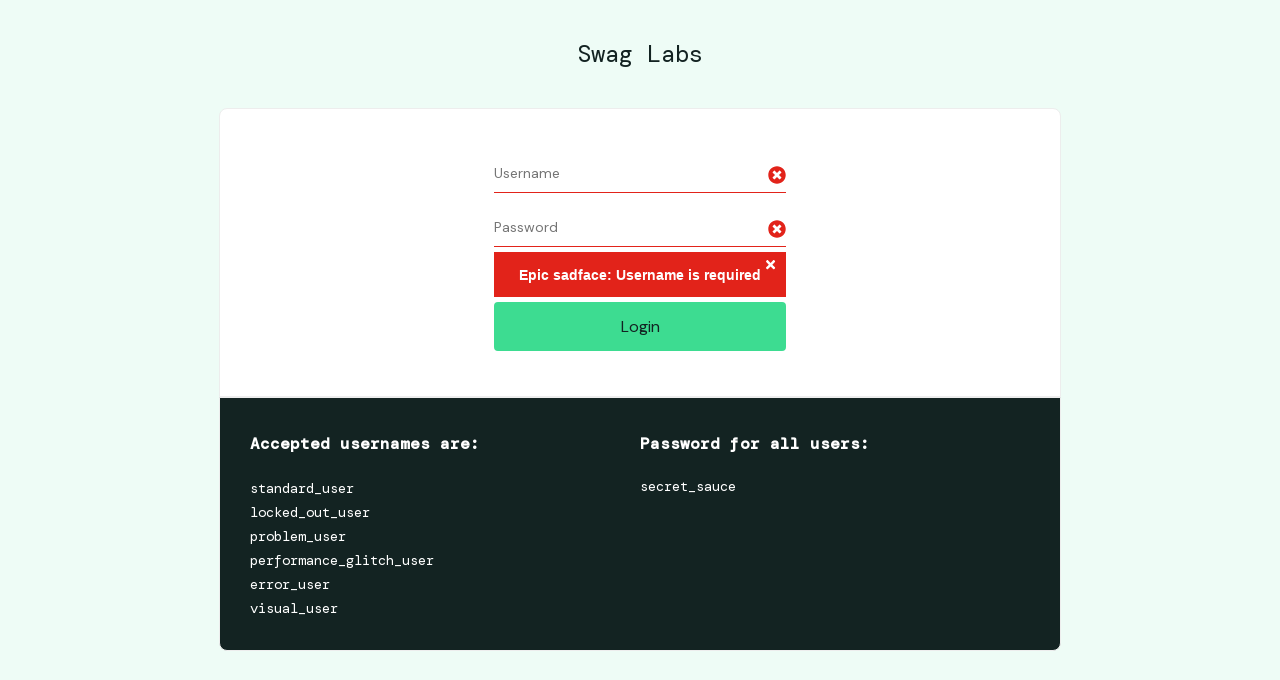

Retrieved error message text
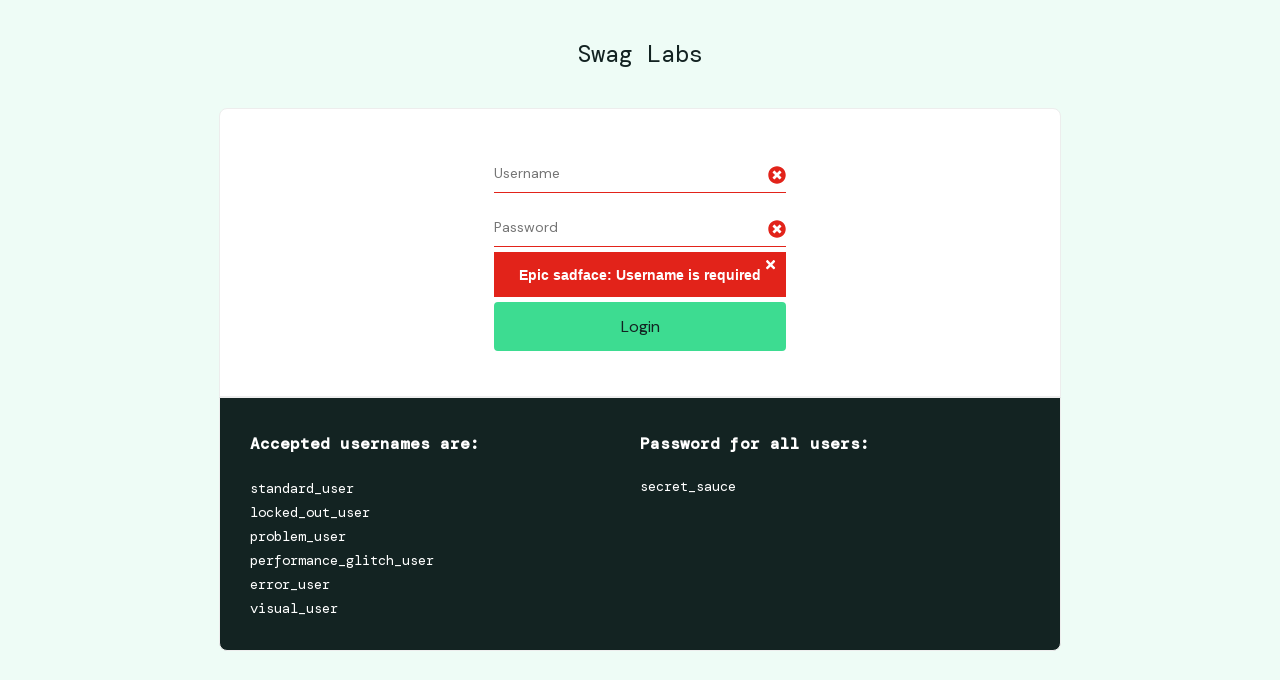

Verified error message 'Epic sadface: Username is required' is displayed
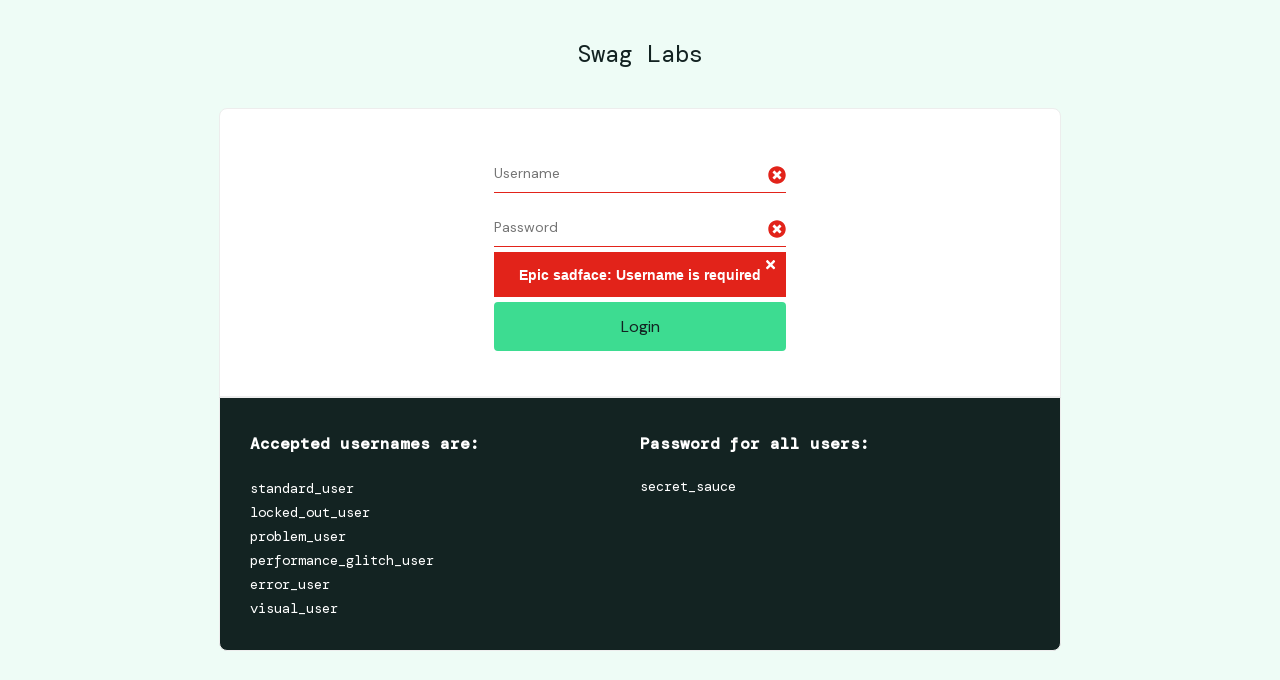

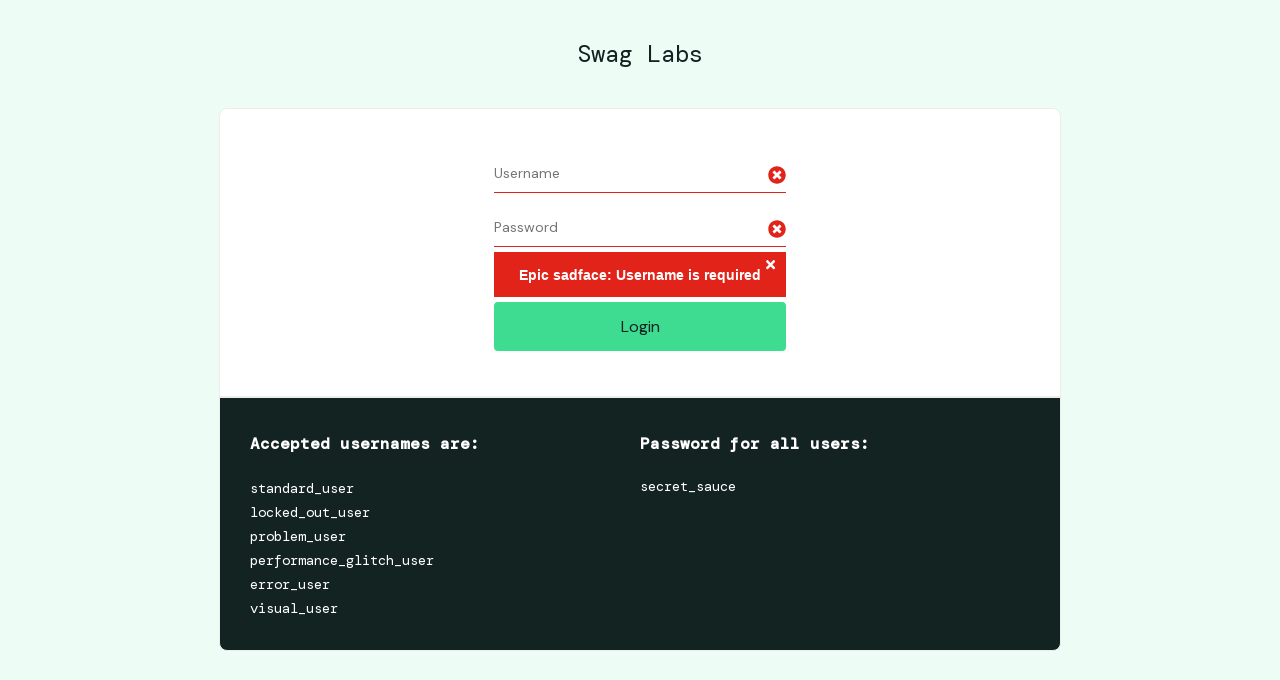